Tests file download functionality by clicking a download link

Starting URL: https://softwaretestingpro.github.io/Automation/Advanced/A-3.02-Download.html

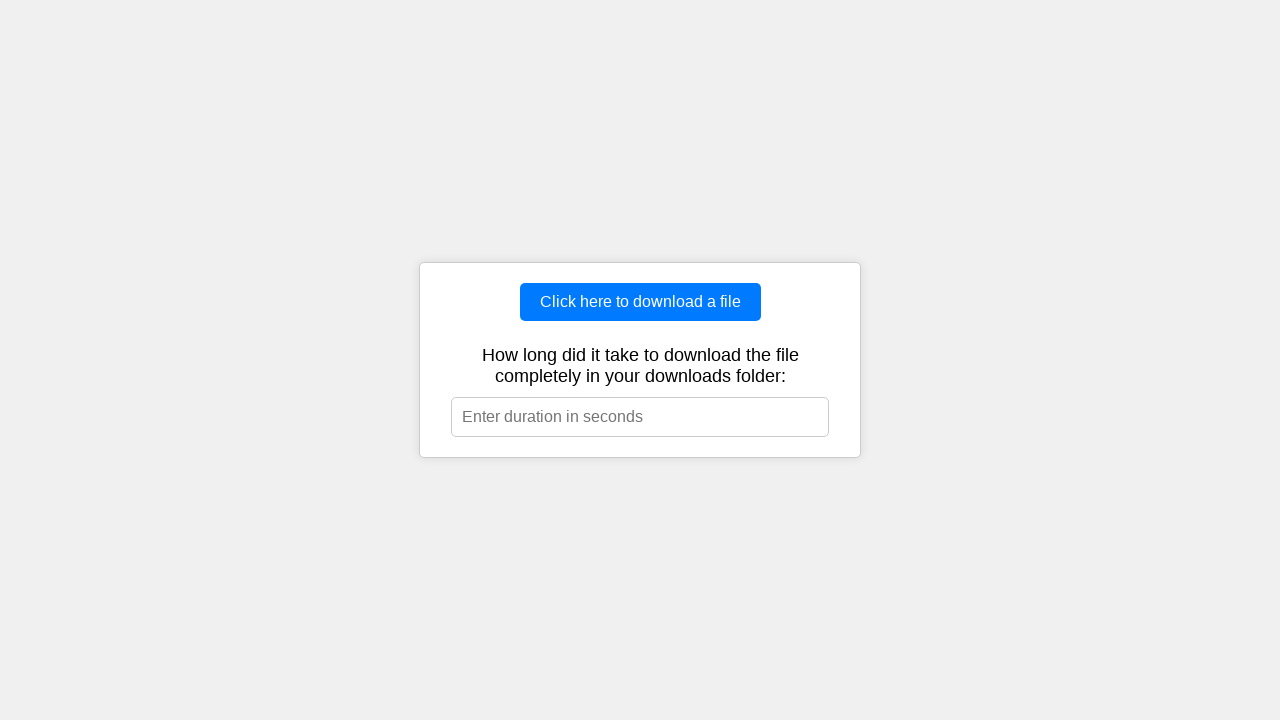

Clicked download link to start file download at (640, 302) on .download-link
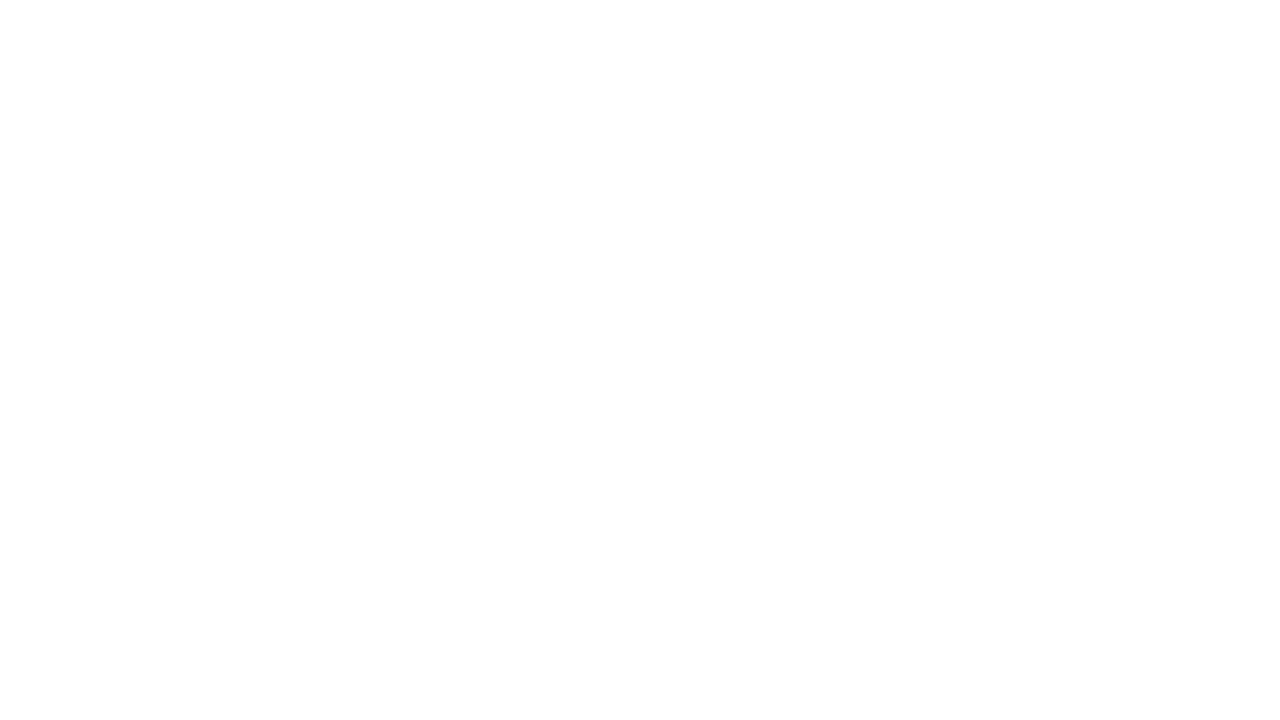

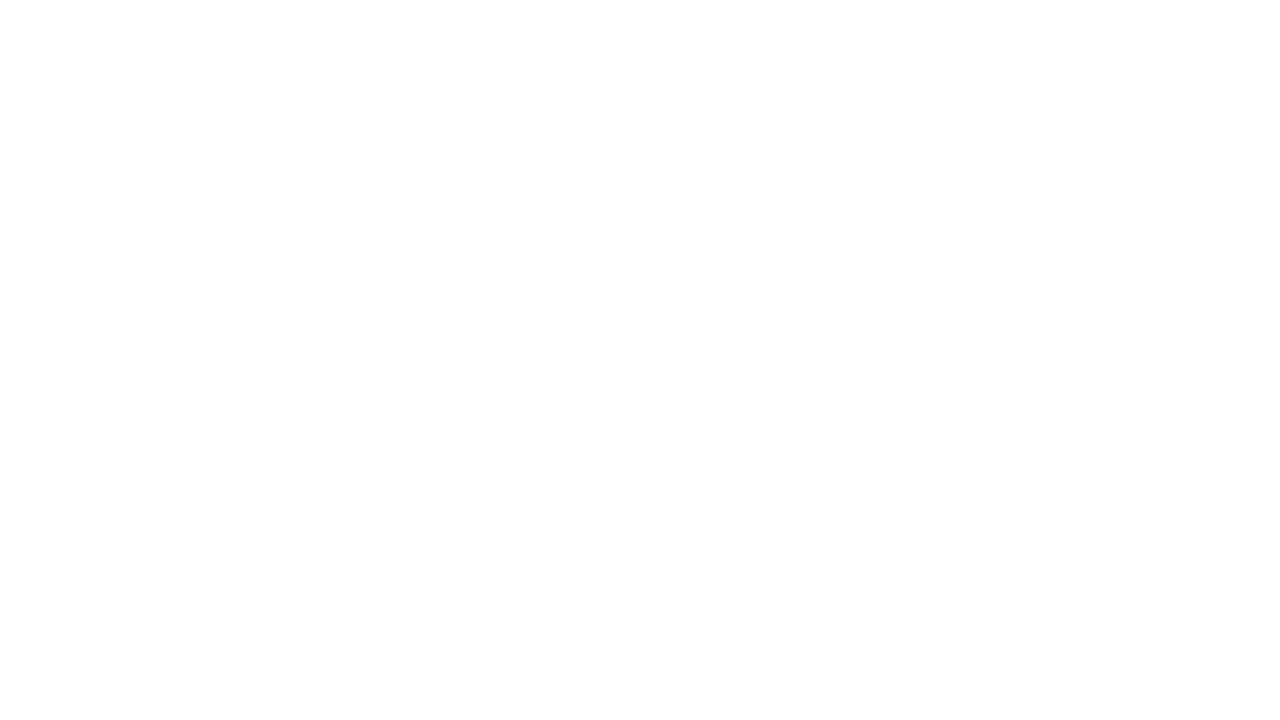